Tests form submission by filling out various form fields including text inputs, radio buttons, checkboxes, and date picker, then verifying successful submission

Starting URL: https://formy-project.herokuapp.com/form

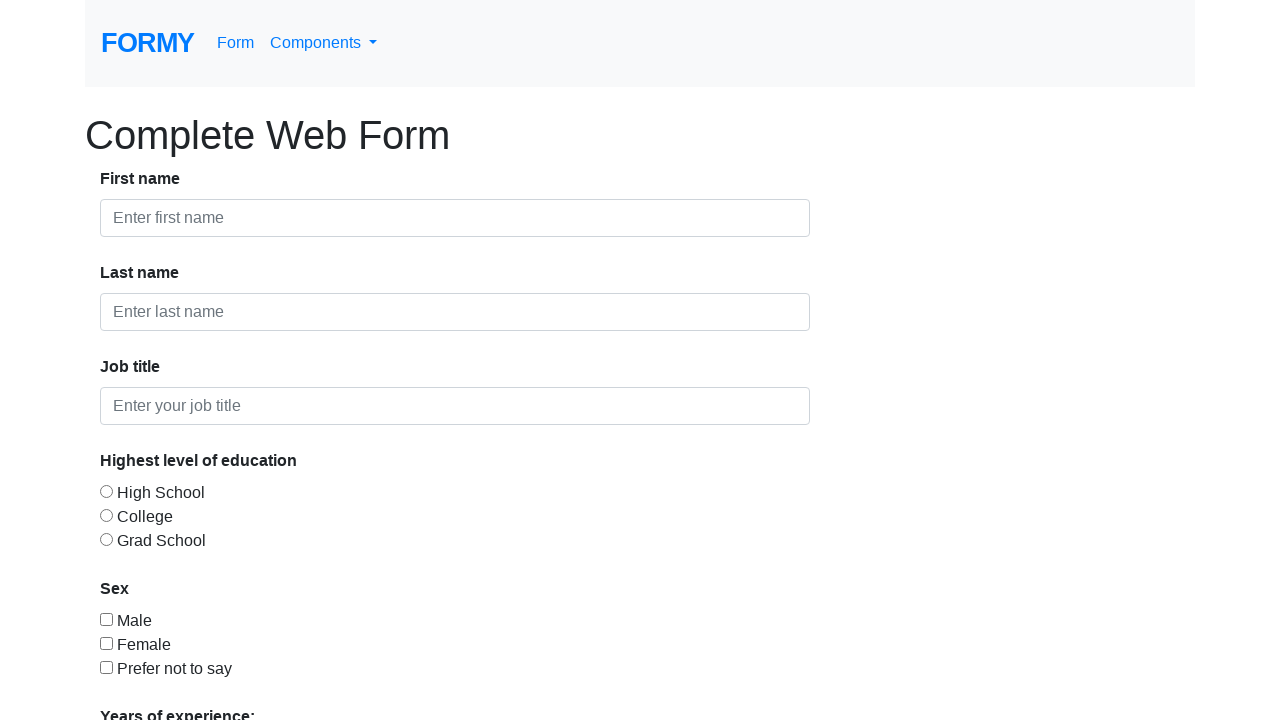

Filled first name field with 'longvu' on input#first-name
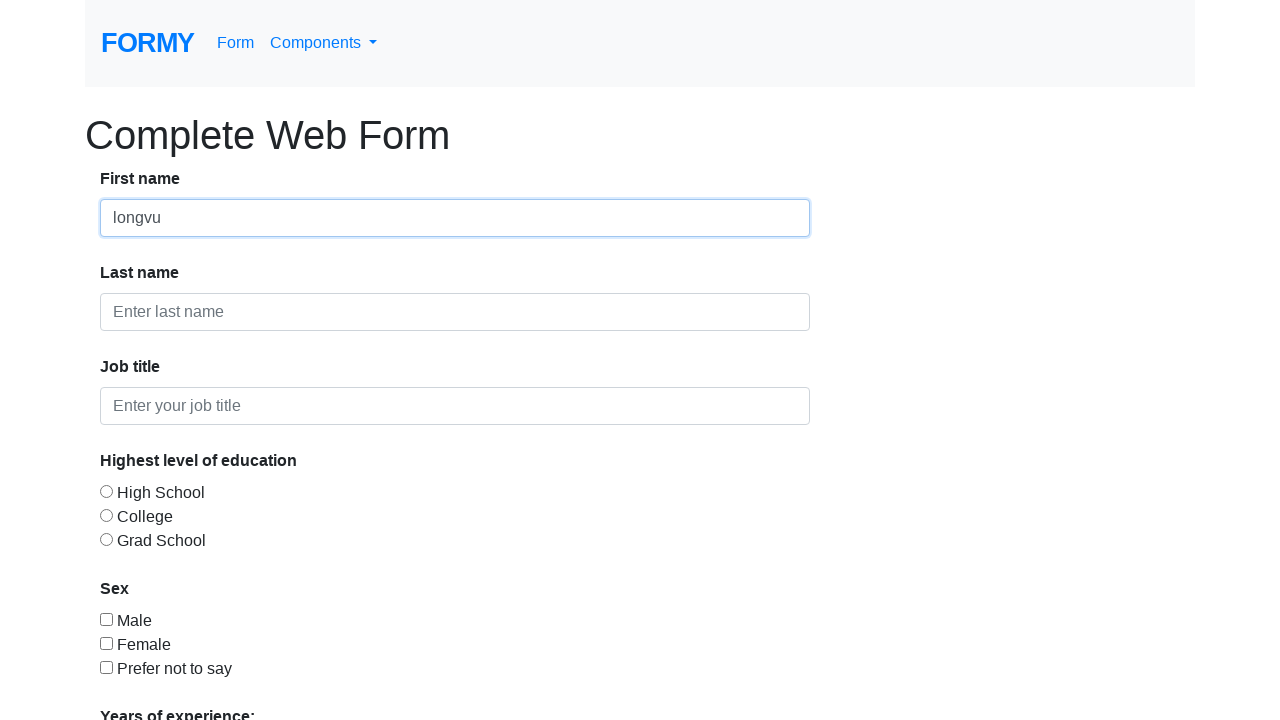

Filled last name field with 'cong' on #last-name
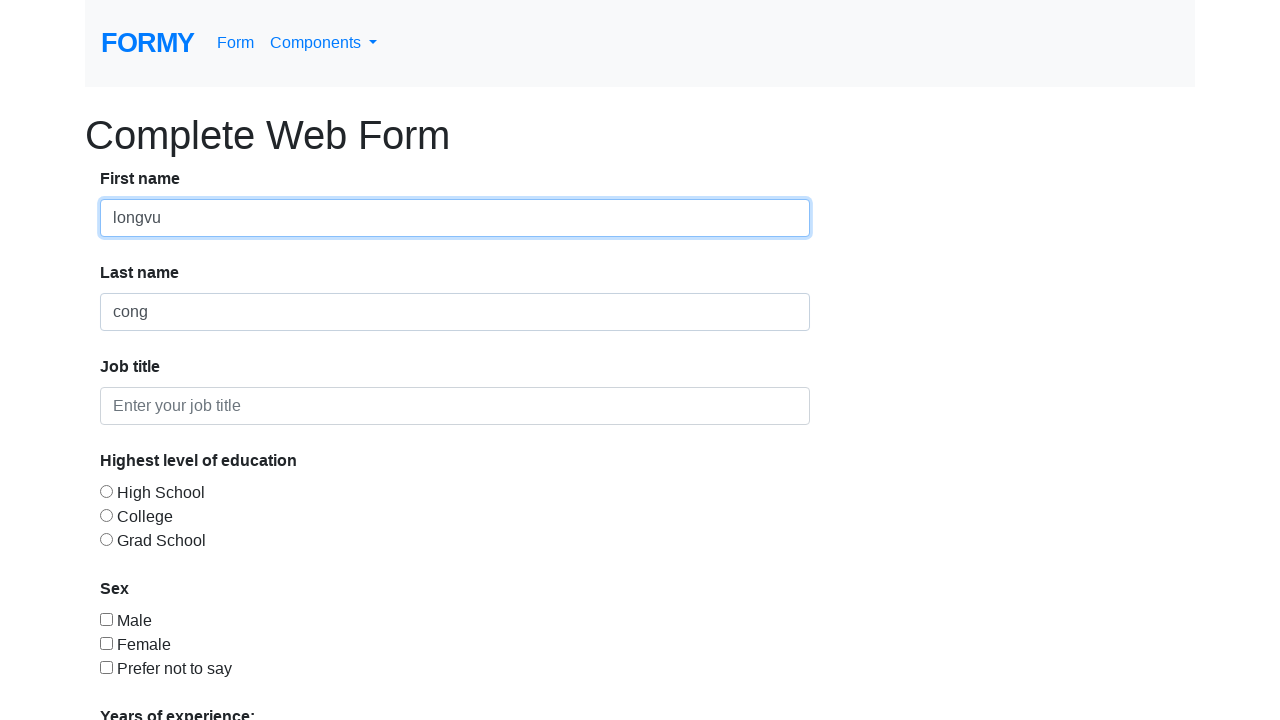

Filled job title field with 'Tester' on #job-title
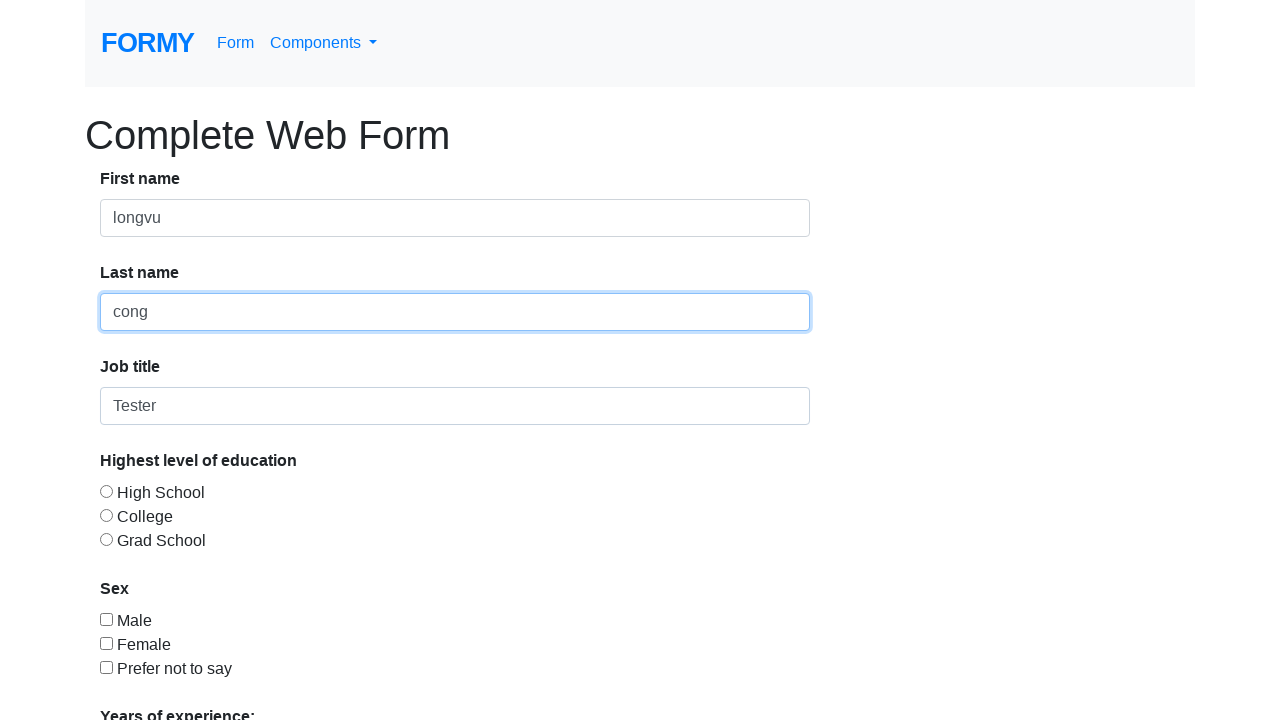

Selected radio button 2 at (106, 515) on input[type='radio'][value='radio-button-2']
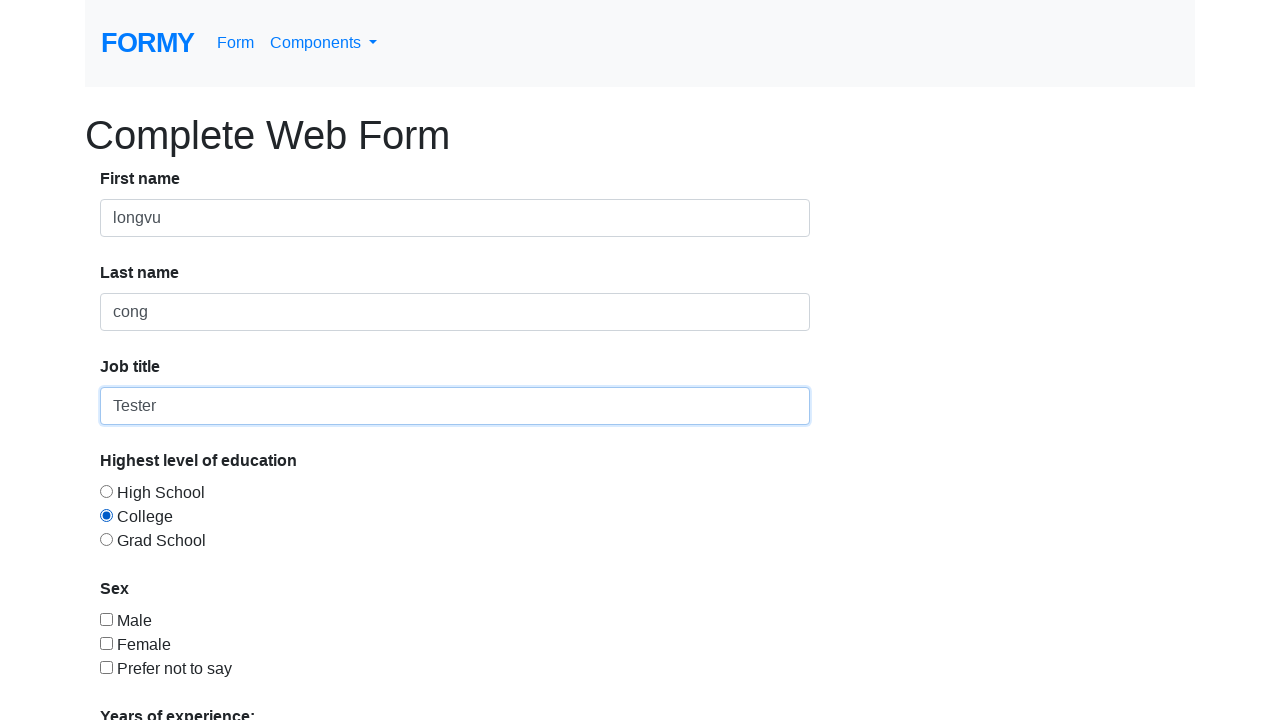

Clicked first checkbox at (106, 619) on input[type='checkbox'] >> nth=0
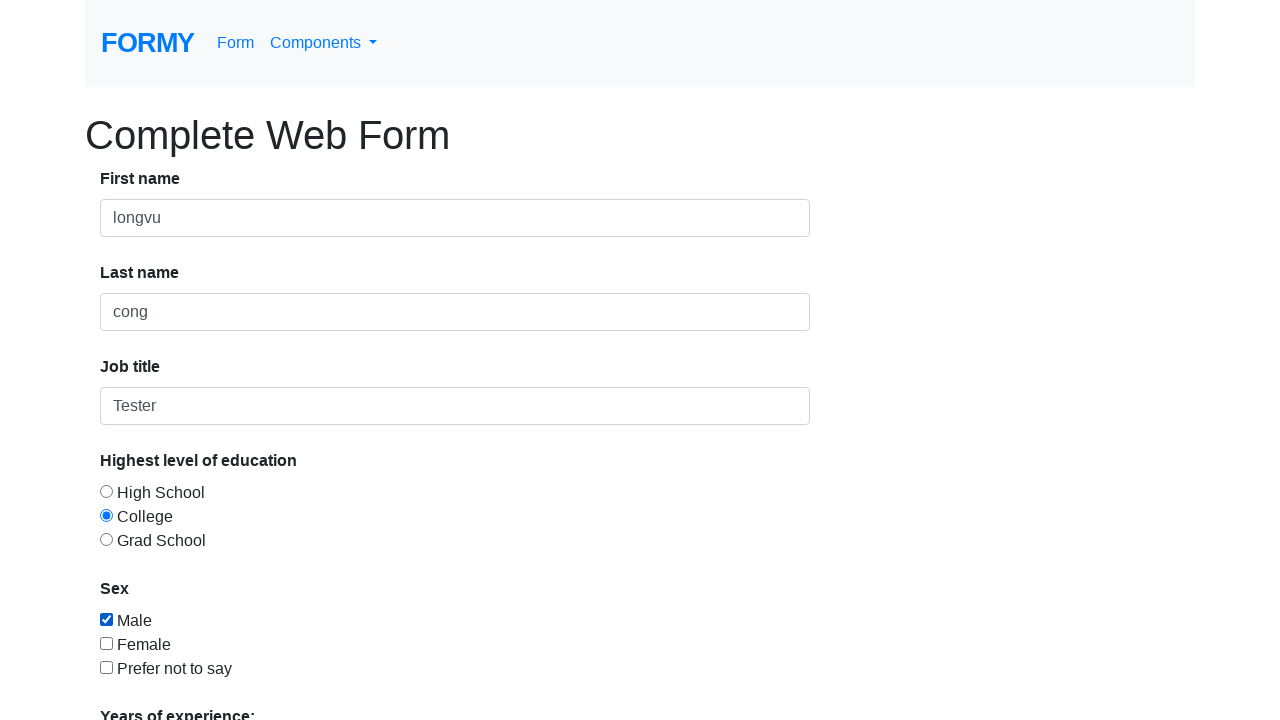

Filled date picker with '20/11/2023' on #datepicker
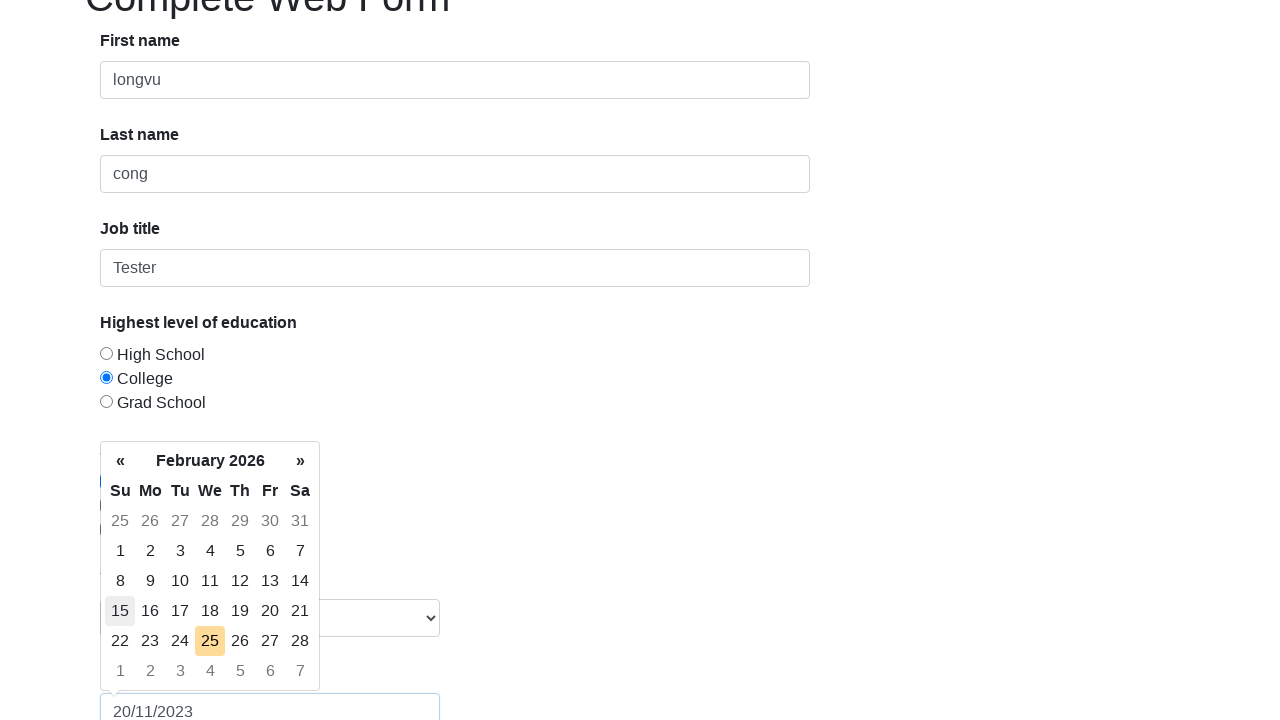

Clicked Submit button at (148, 680) on a:has-text('Submit')
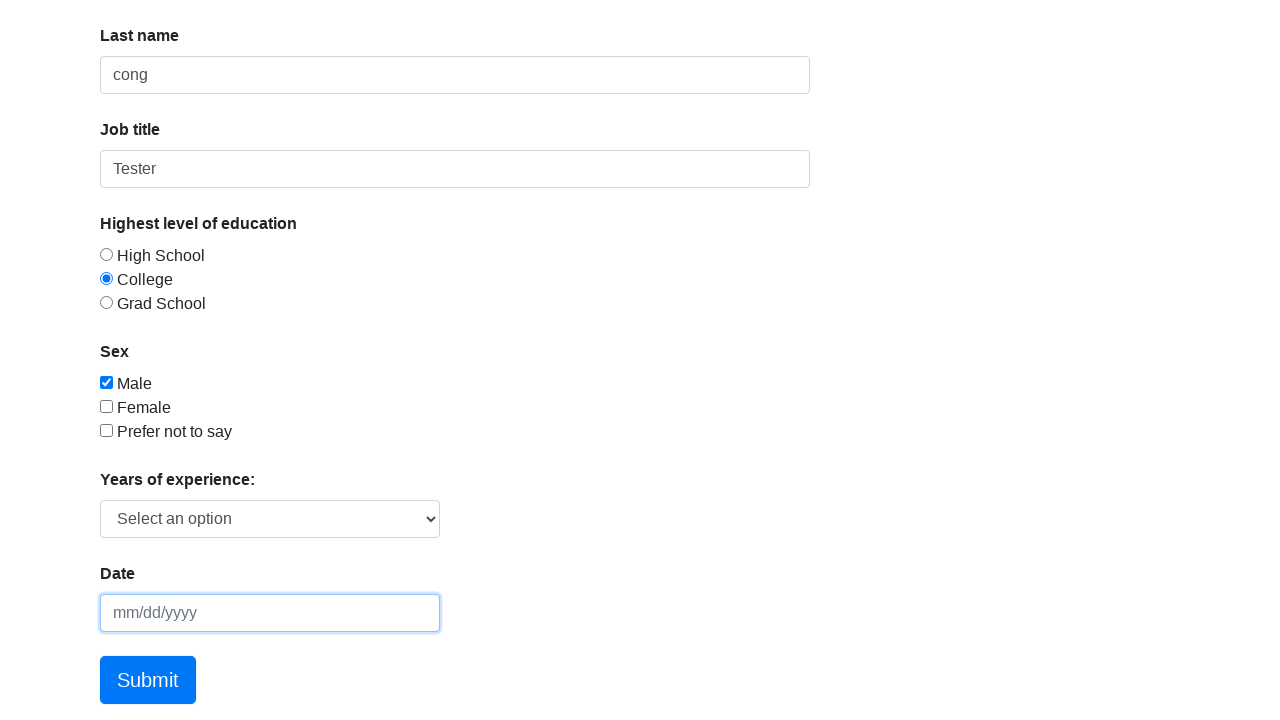

Form submission successful - success message displayed
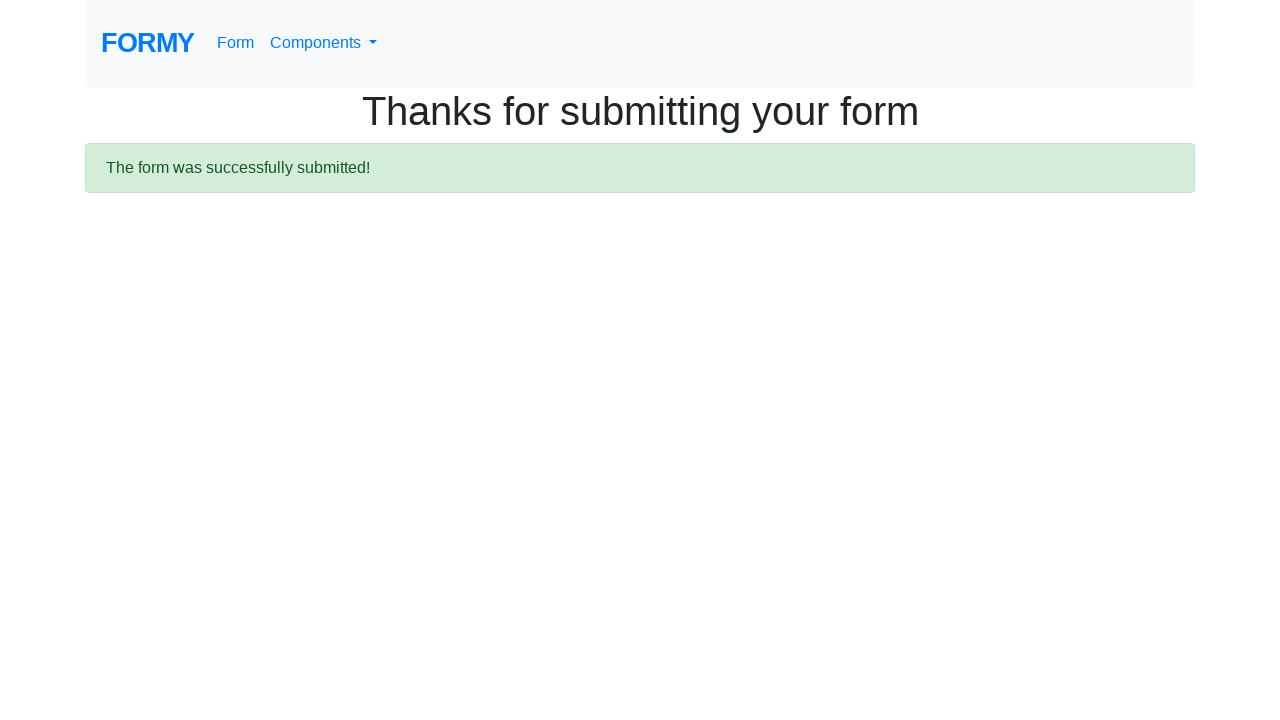

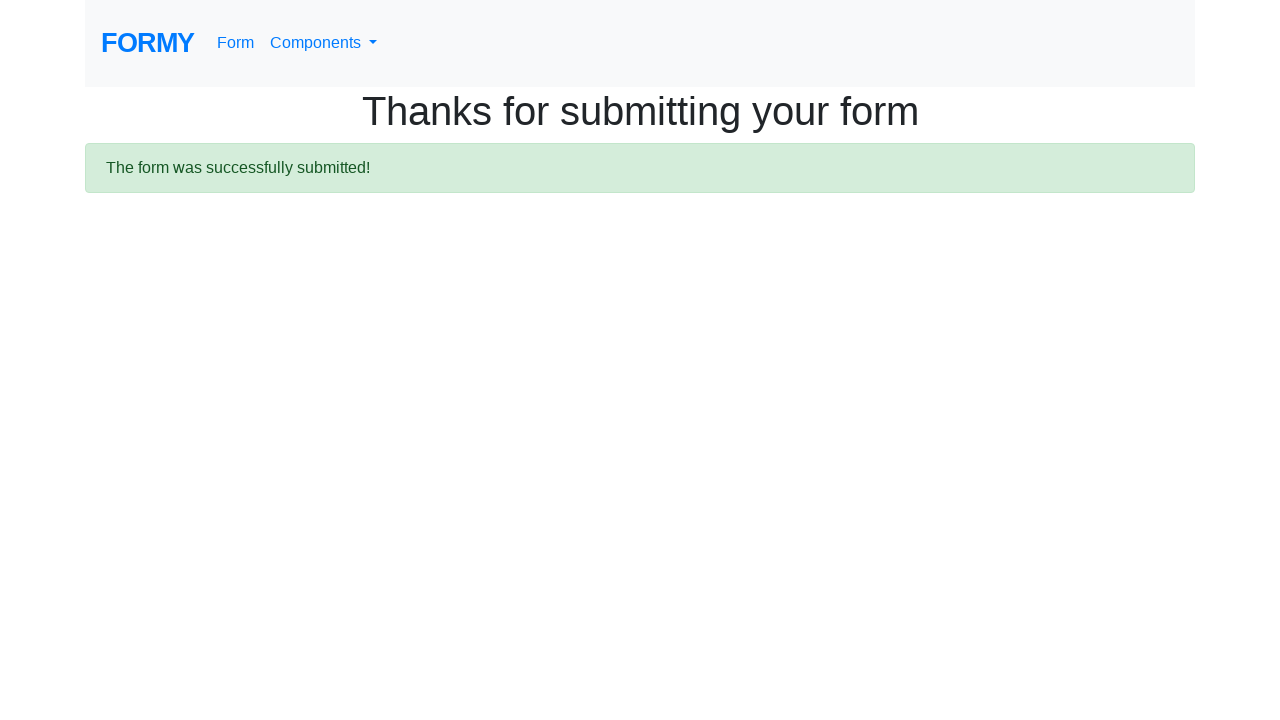